Tests navigation through different sections of the Techlistic website by clicking on Java, Selenium, and BDD links and navigating back to the homepage between each click

Starting URL: https://www.techlistic.com

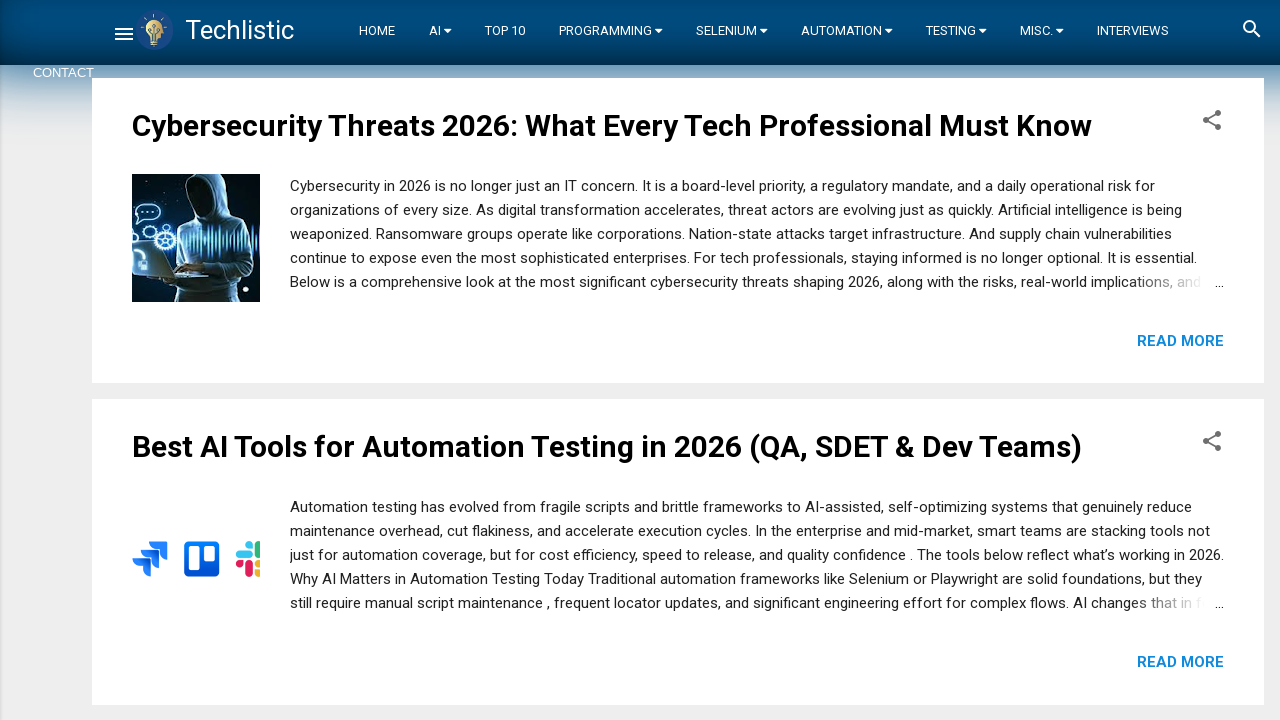

Clicked on Java link (first overflowable item) at (377, 31) on .overflowable-item
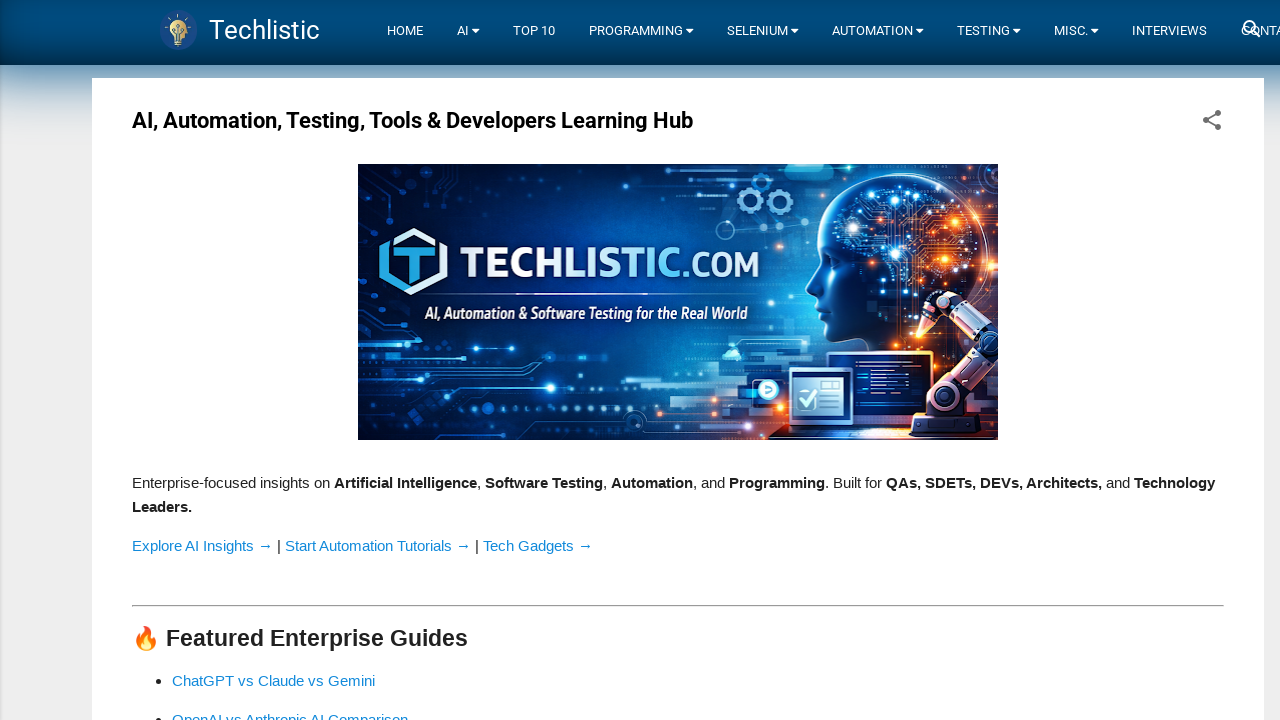

Retrieved title of Java page
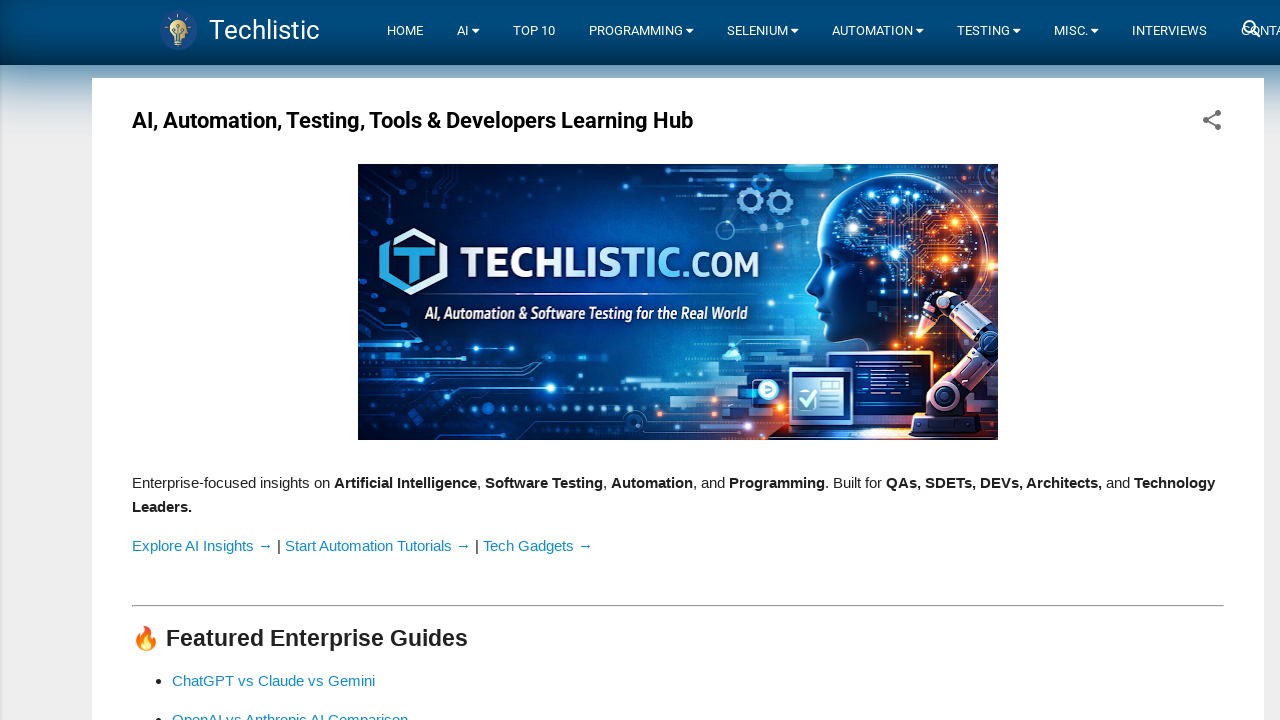

Navigated back to homepage
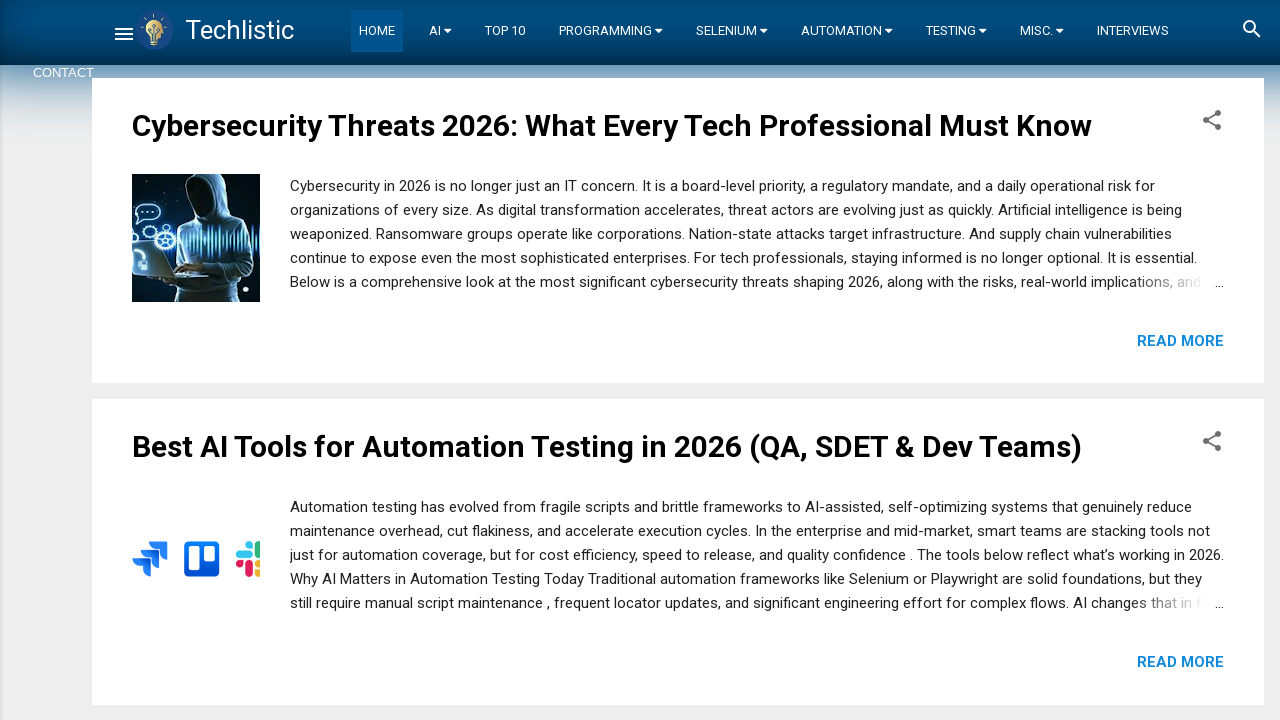

Clicked on Selenium link at (731, 31) on a:has-text('Selenium')
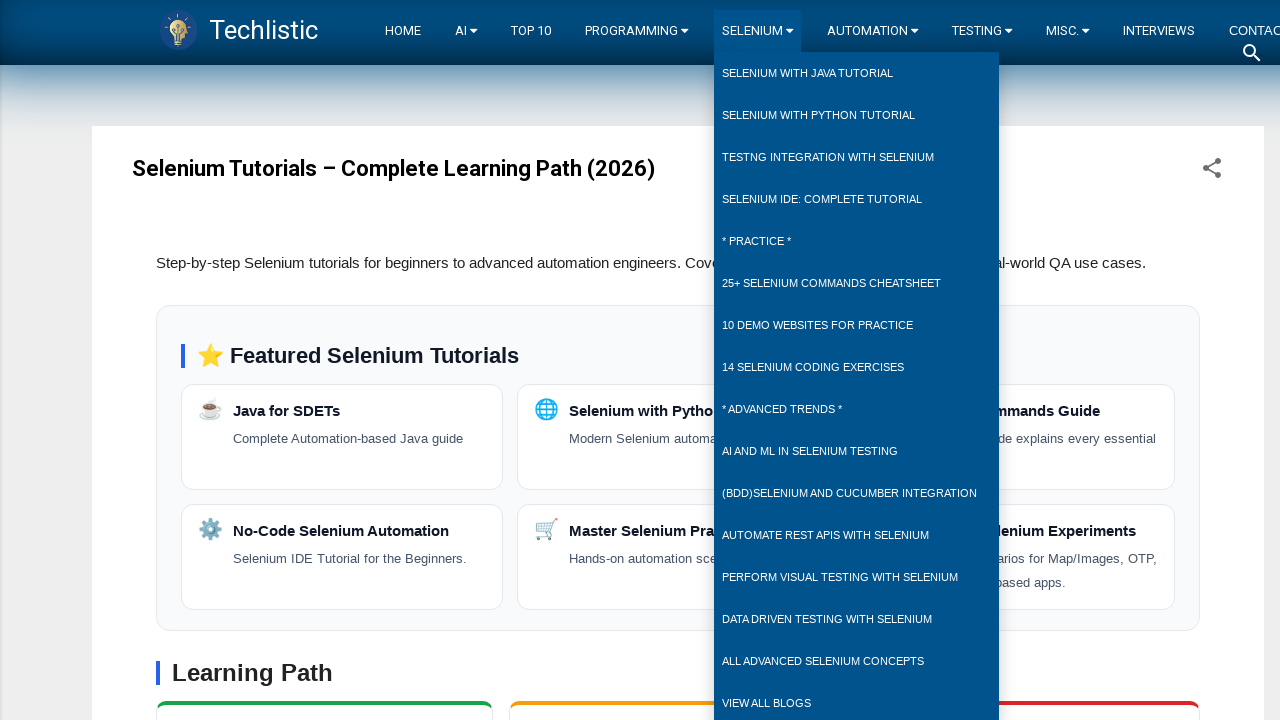

Retrieved title of Selenium page
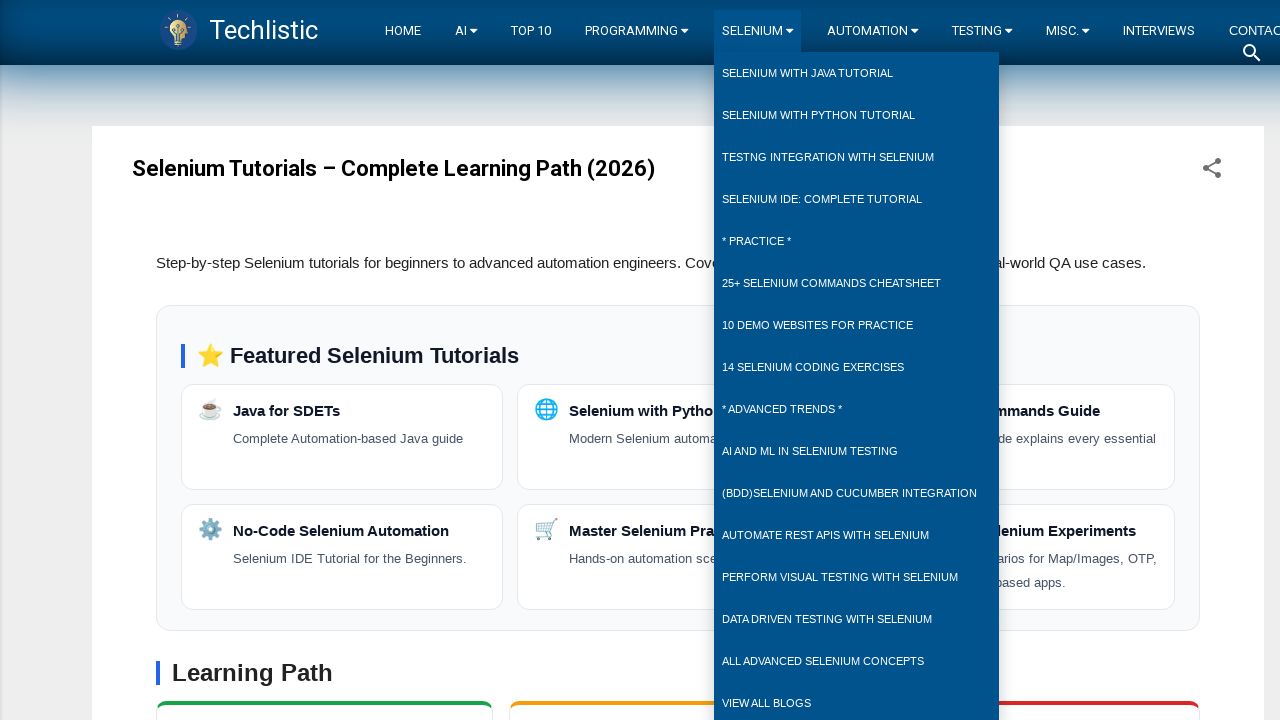

Navigated back to homepage
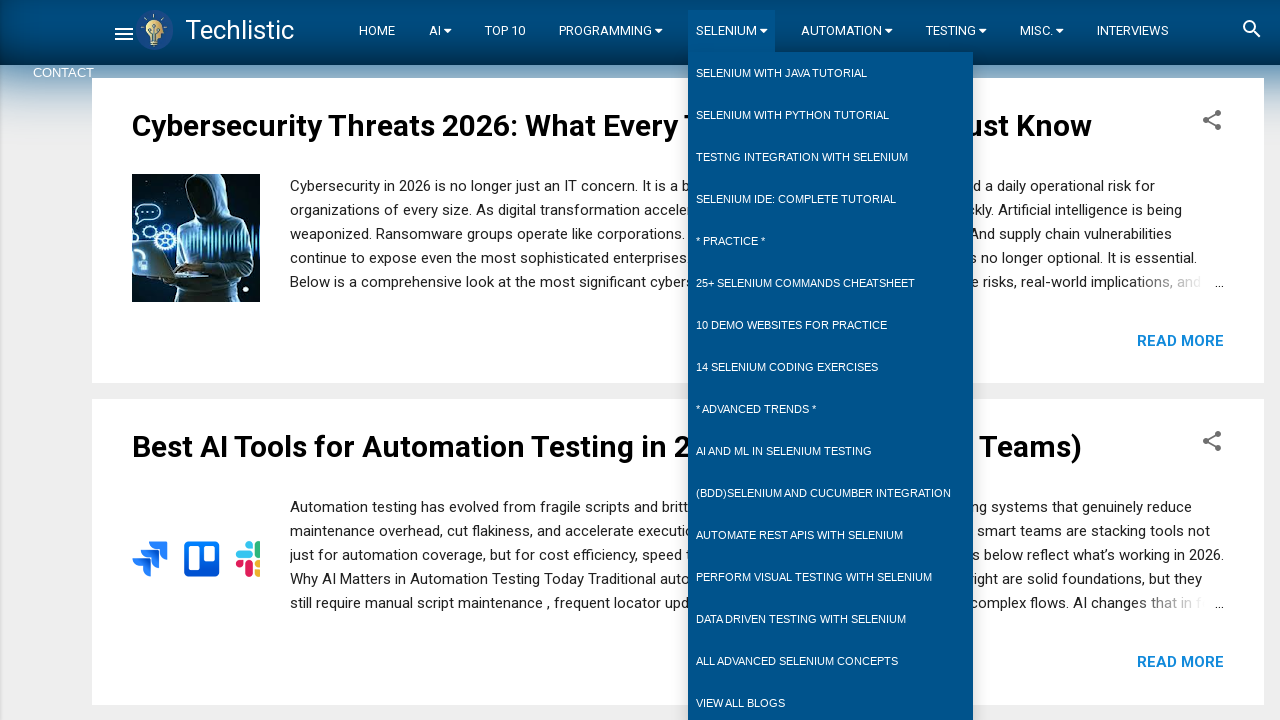

Clicked on BDD link at (823, 493) on a:has-text('BDD')
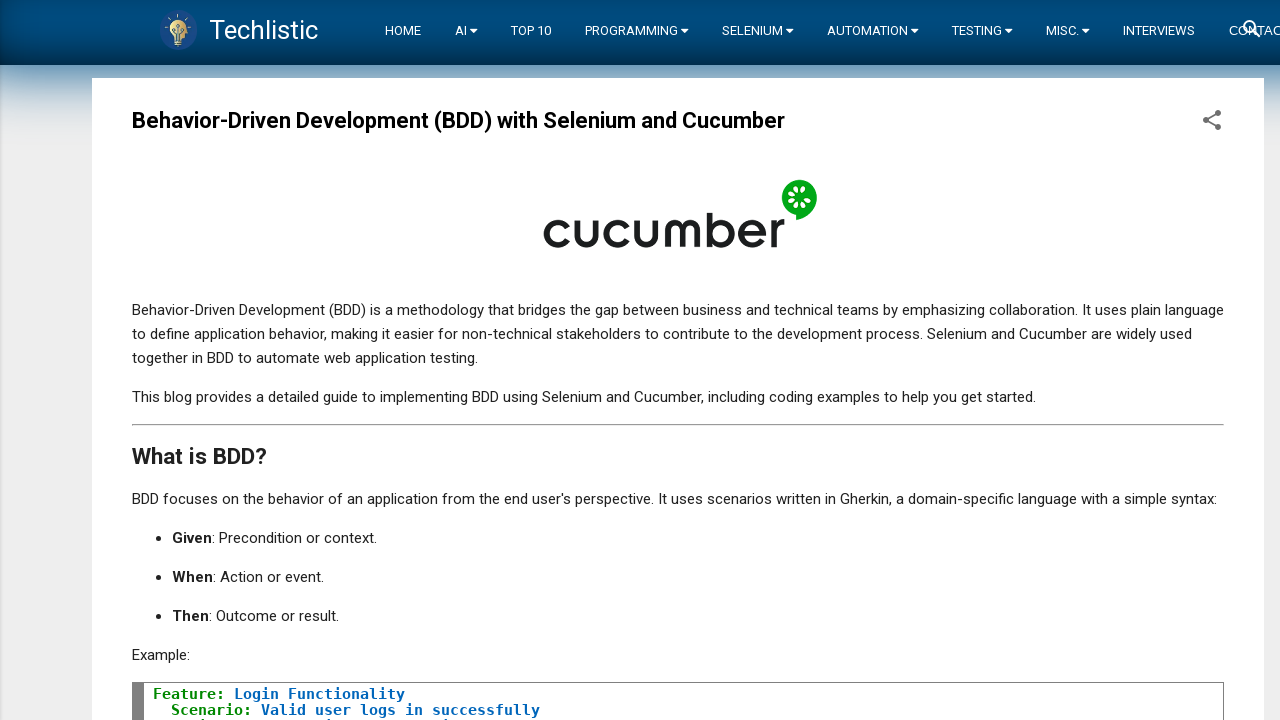

Retrieved title of BDD page
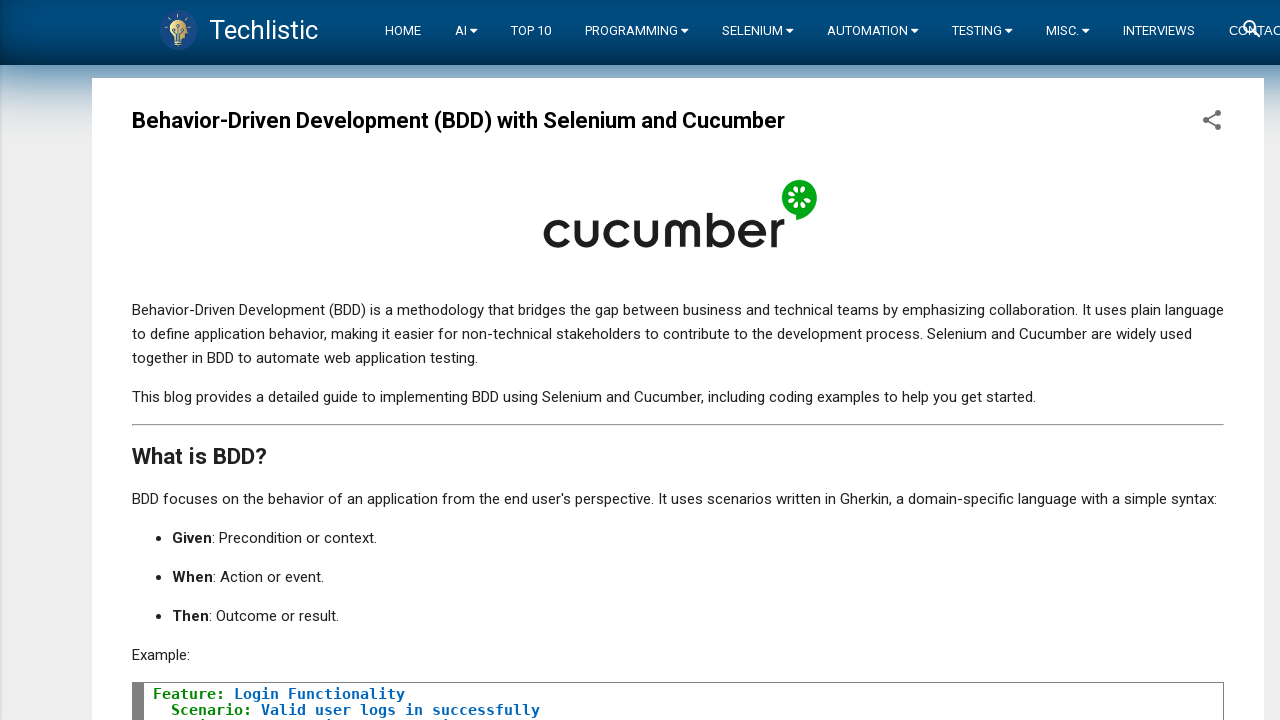

Navigated back to homepage
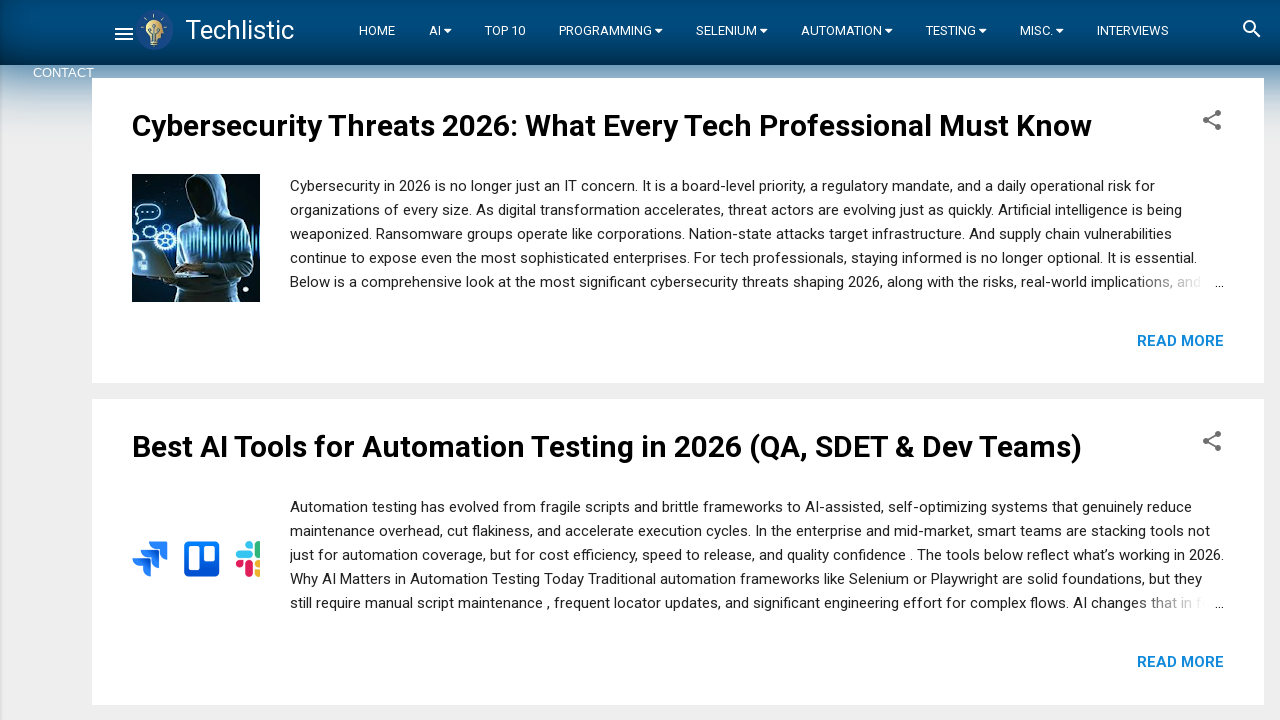

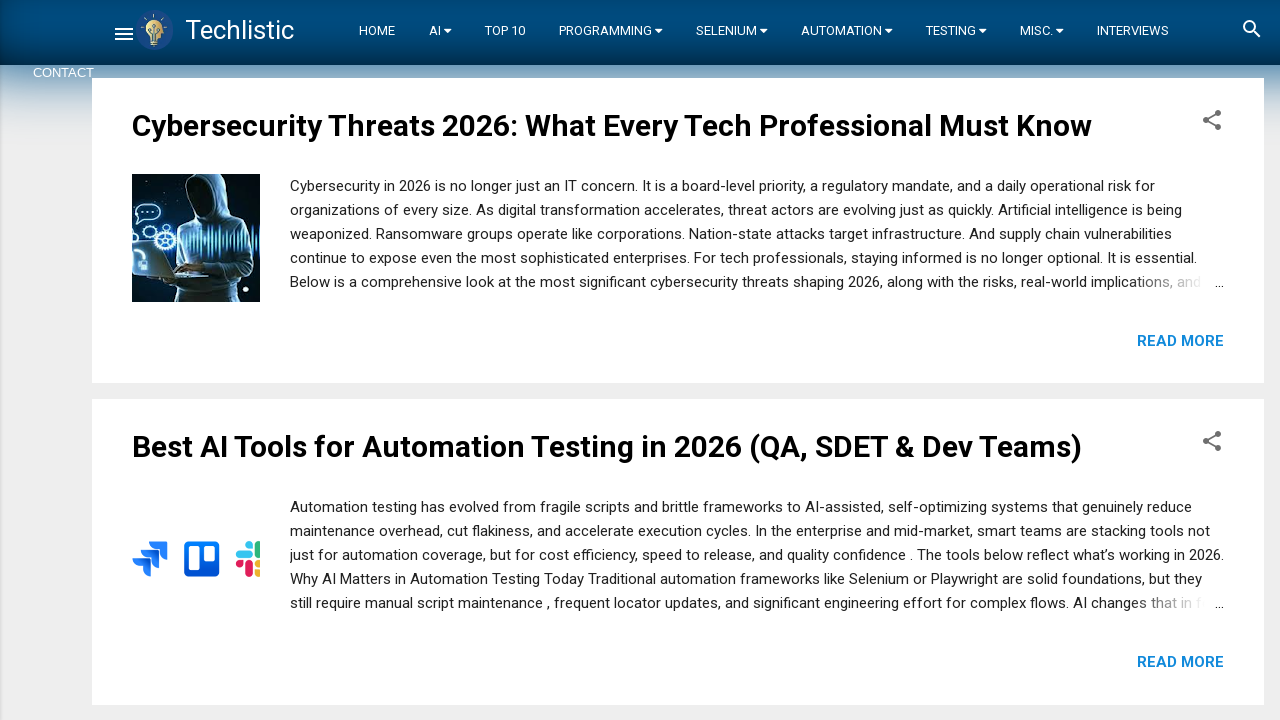